Verifies that the "Get A Free Trial" button exists on the Telerik main page

Starting URL: https://www.telerik.com/

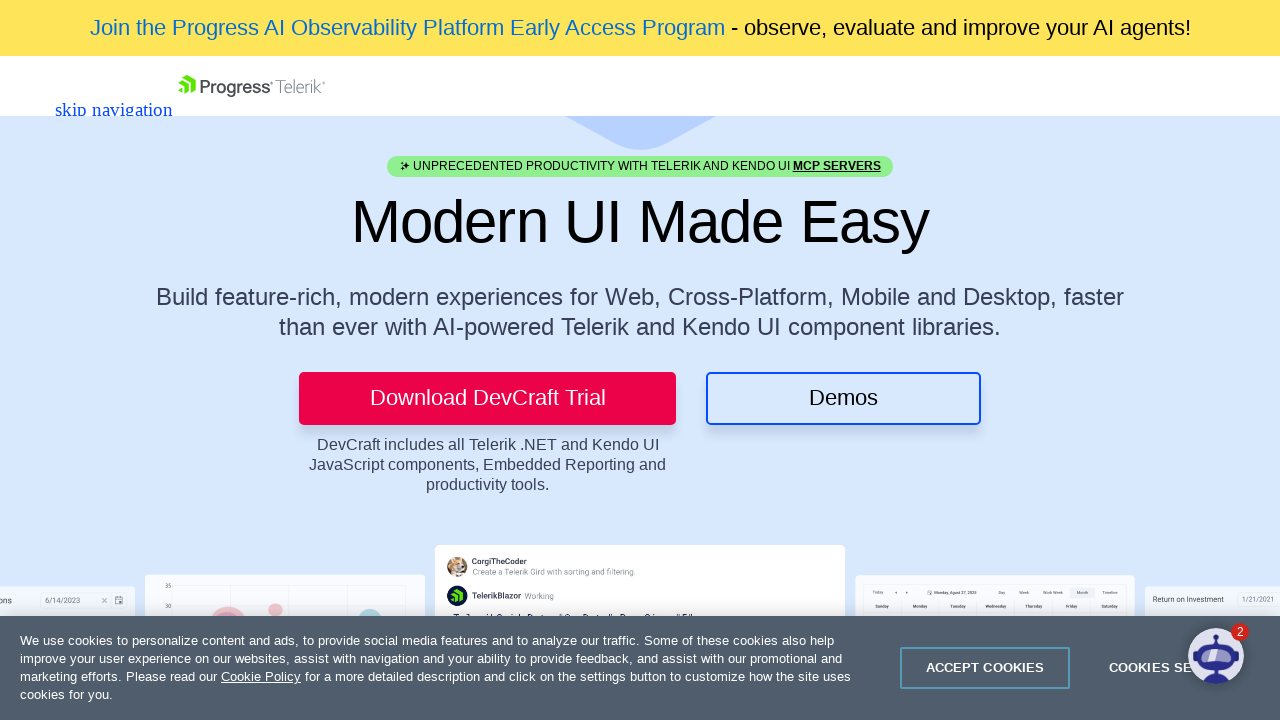

Navigated to Telerik main page
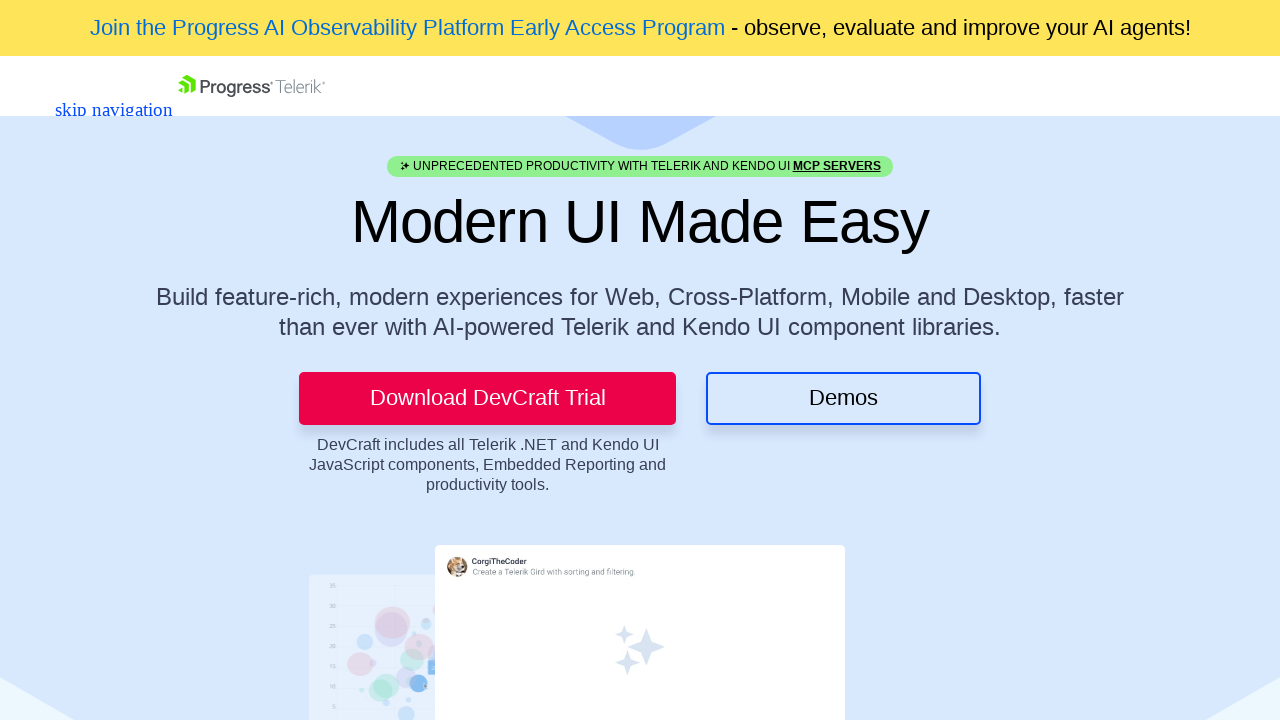

Verified 'Get A Free Trial' button is present on the page
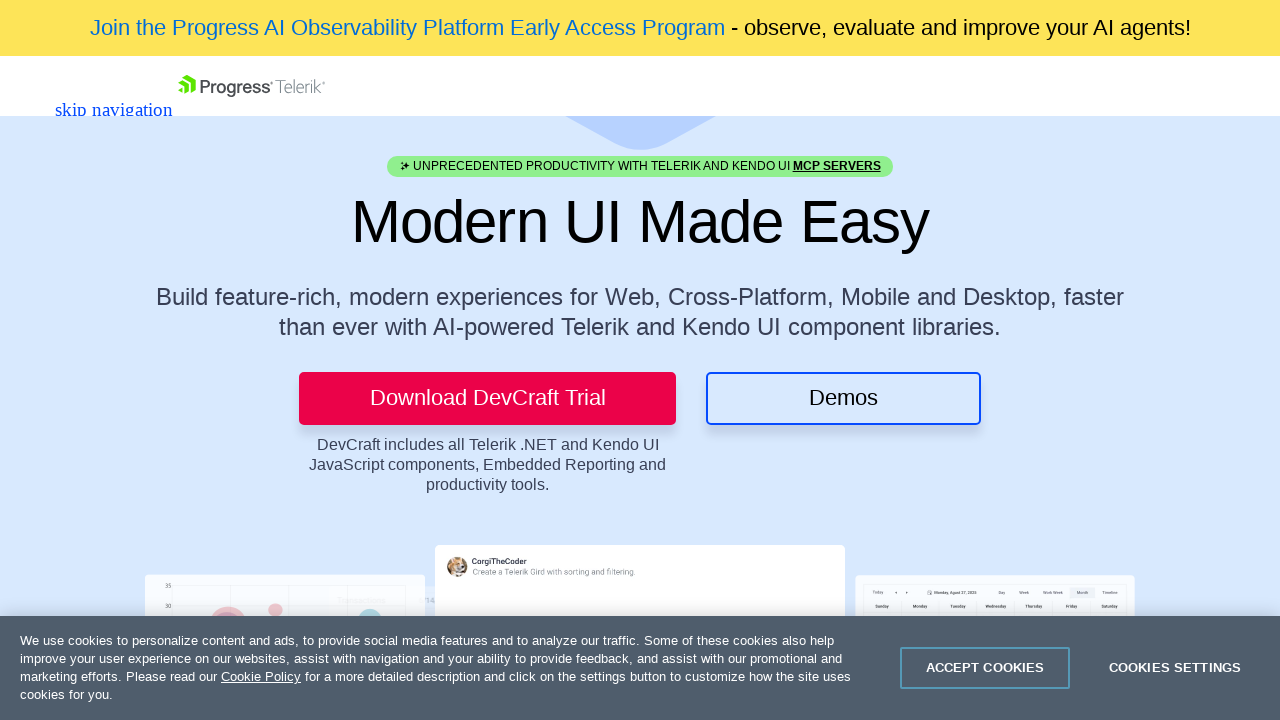

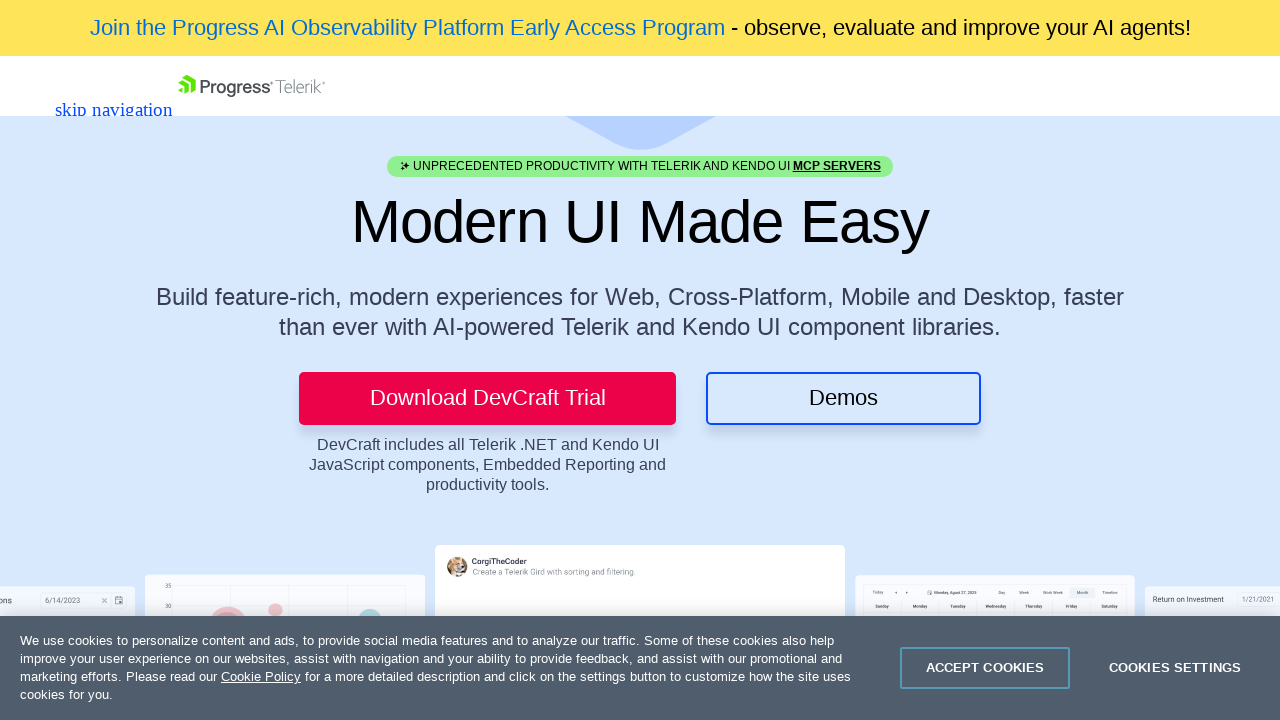